Tests a math quiz page by reading two numbers displayed on the page, calculating their sum, selecting the sum from a dropdown, and submitting the answer

Starting URL: http://suninjuly.github.io/selects1.html

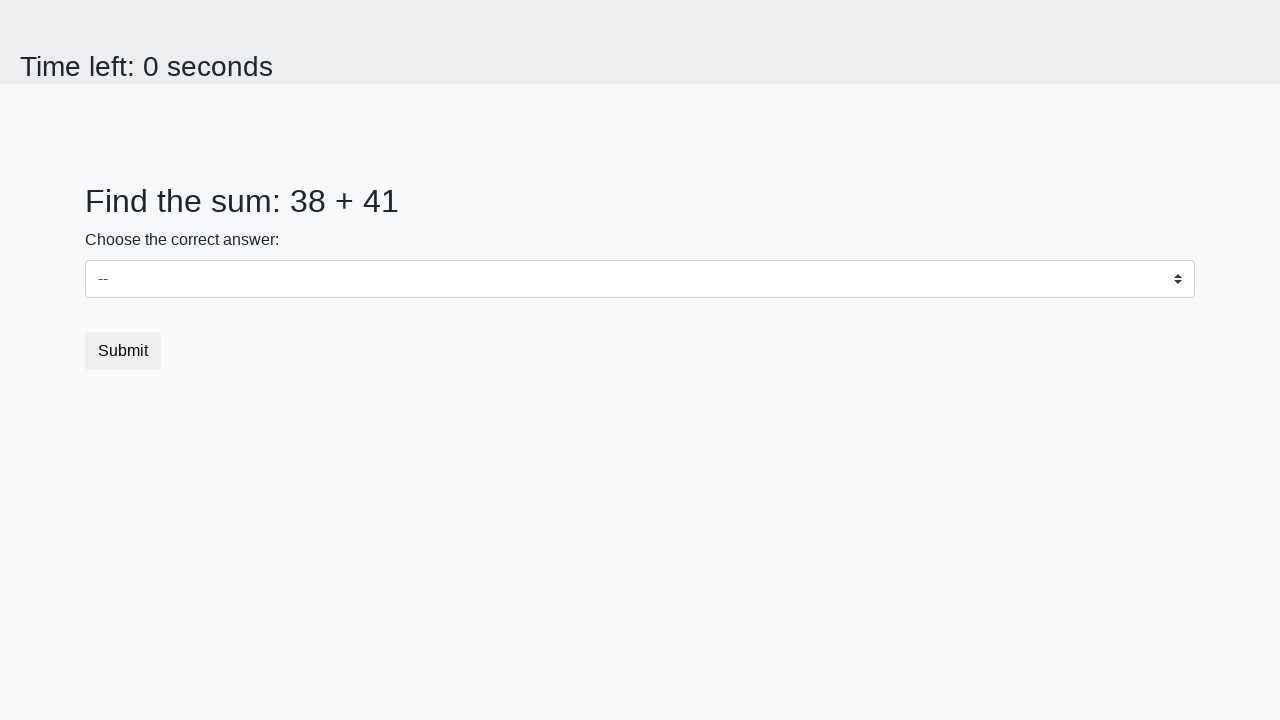

Retrieved first number from page
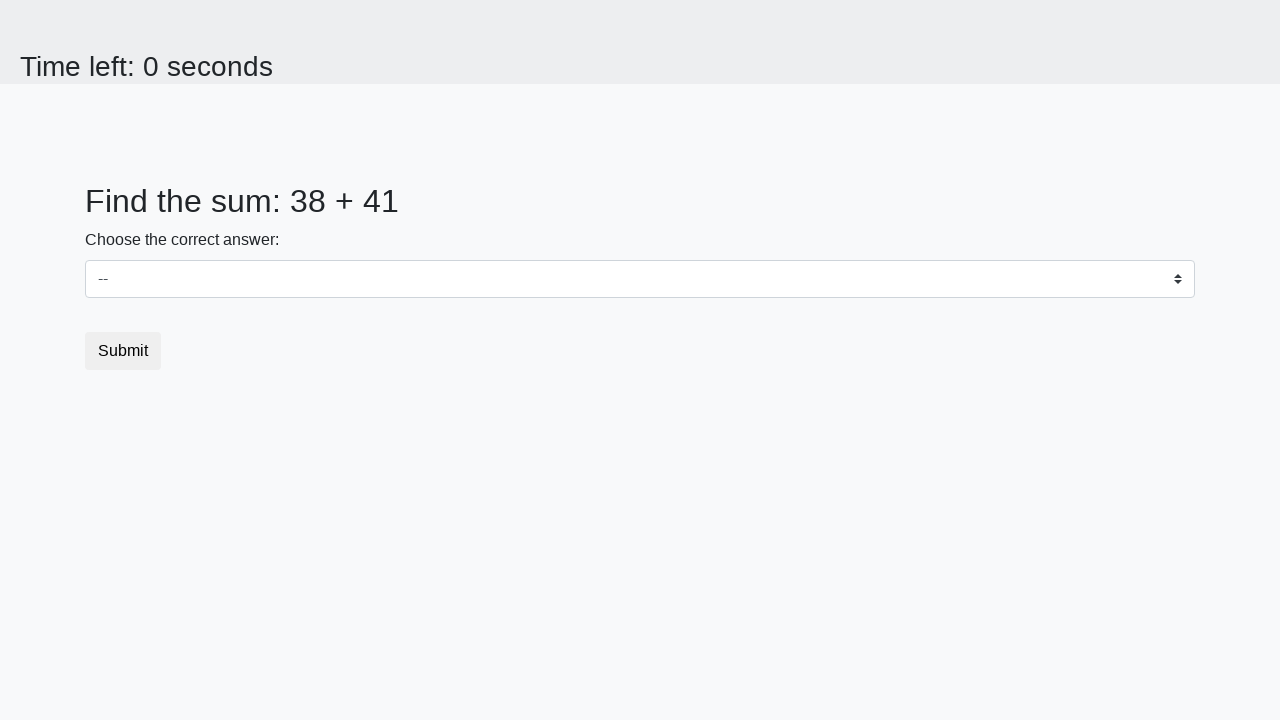

Retrieved second number from page
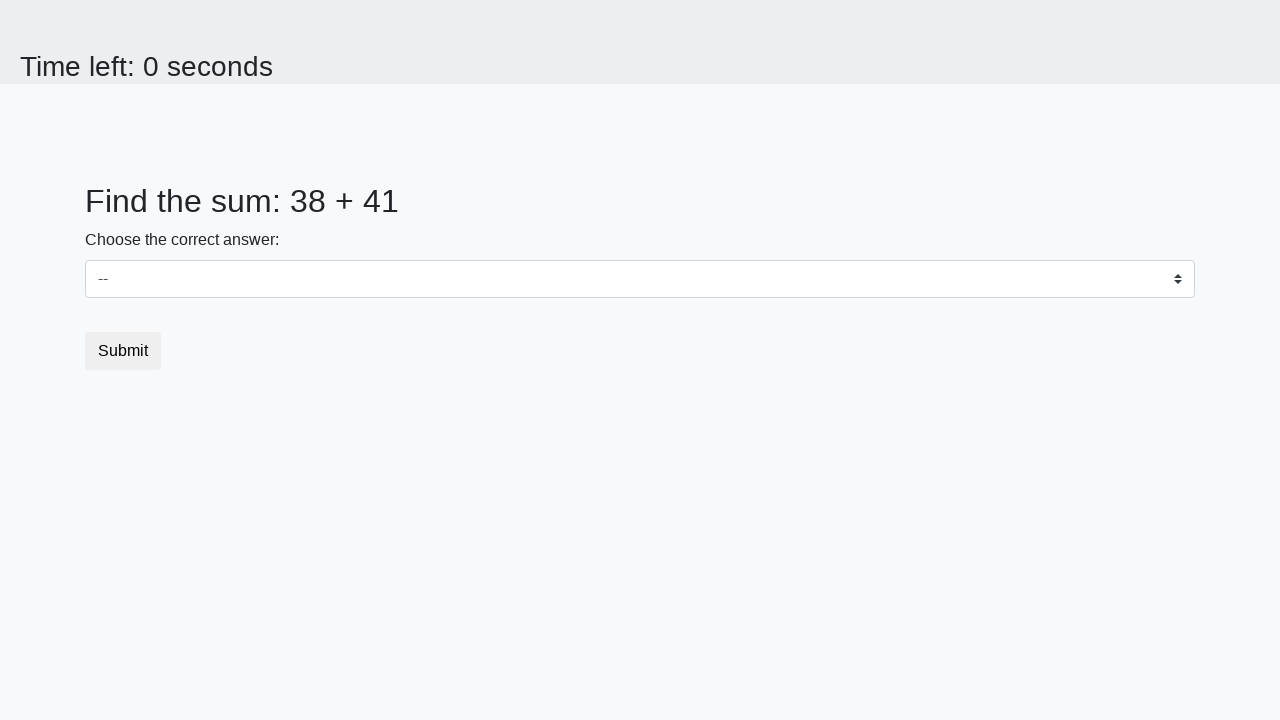

Calculated sum: 38 + 41 = 79
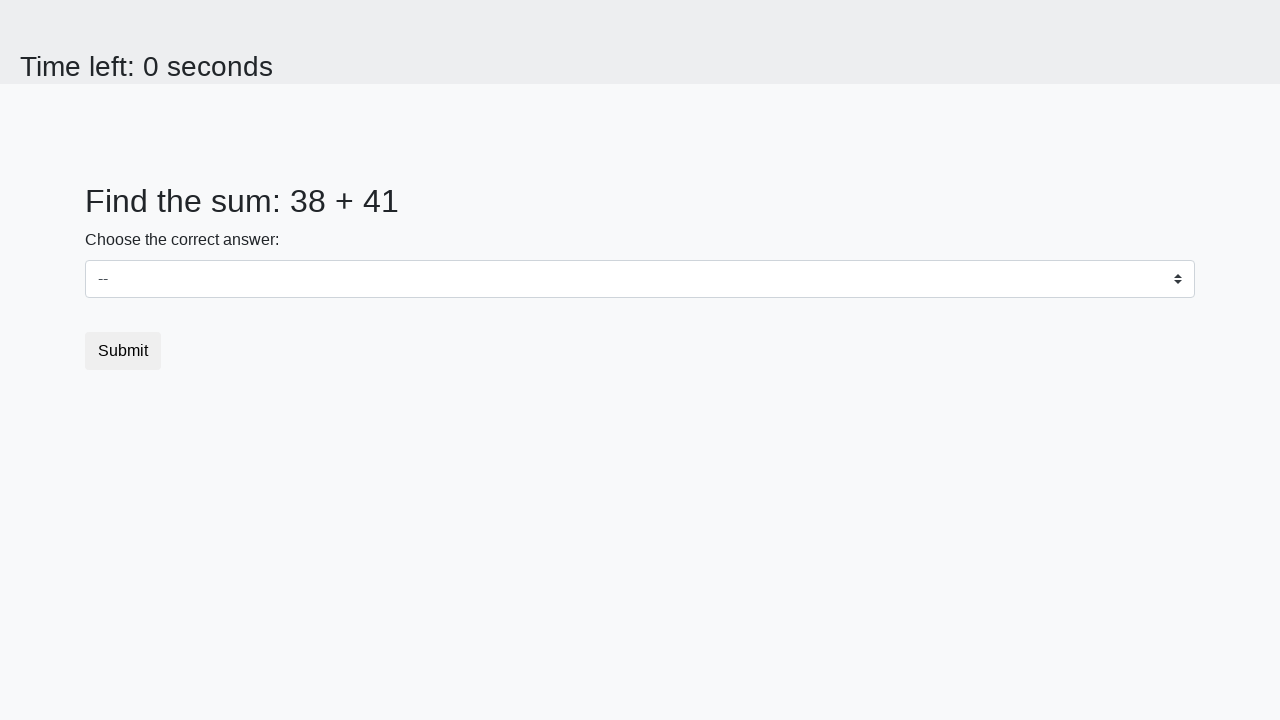

Selected sum value 79 from dropdown on #dropdown
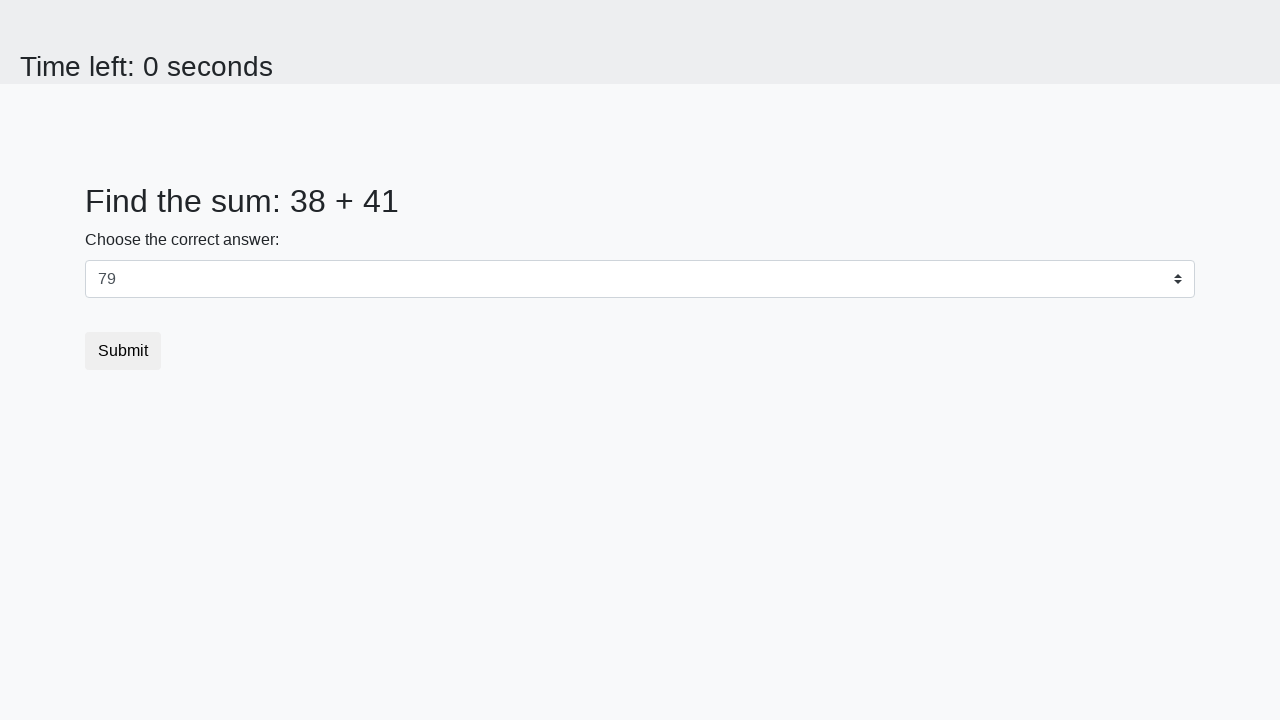

Clicked submit button to submit answer at (123, 351) on .btn.btn-default
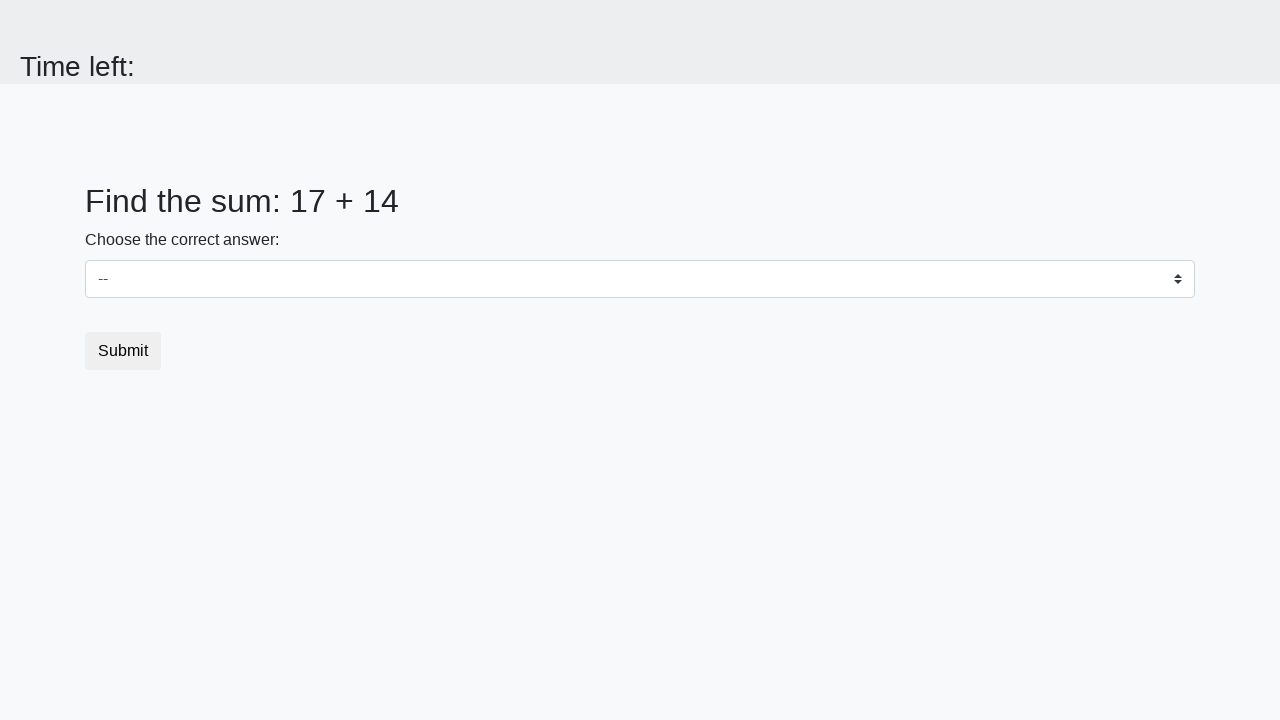

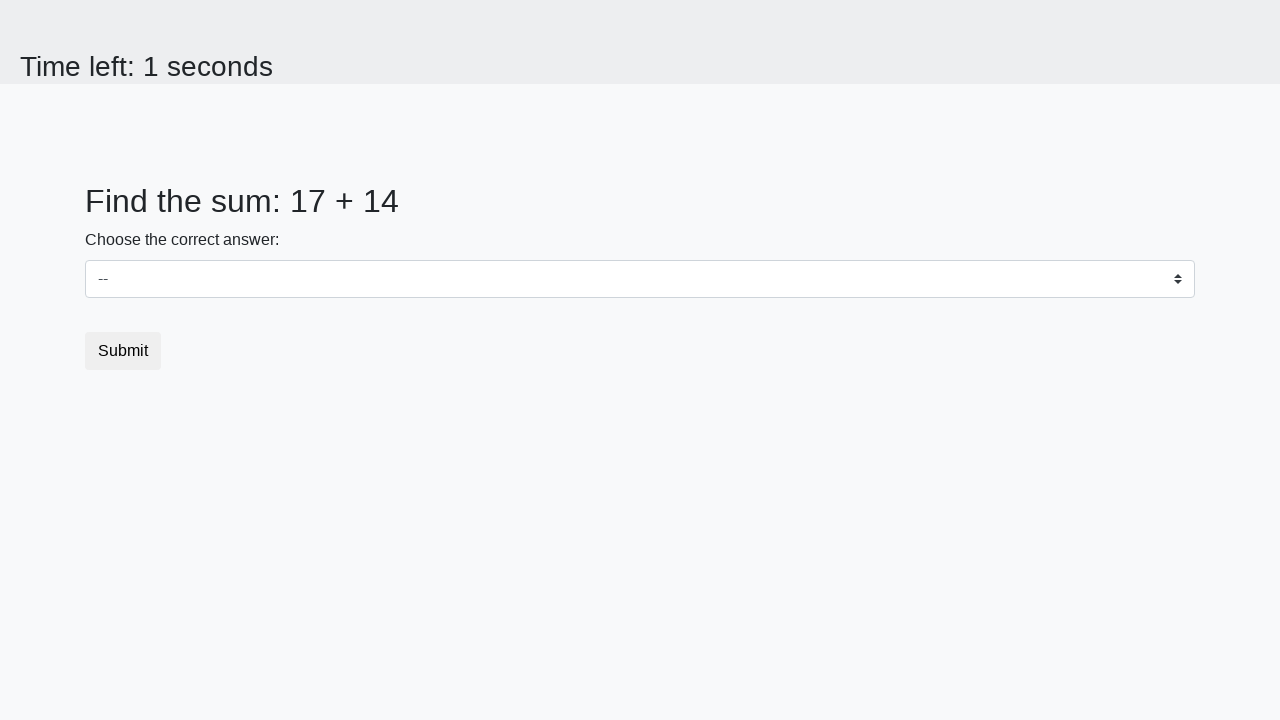